Tests dynamic properties page by waiting for a button's color to change and for a hidden button to become visible after a delay.

Starting URL: https://demoqa.com/dynamic-properties

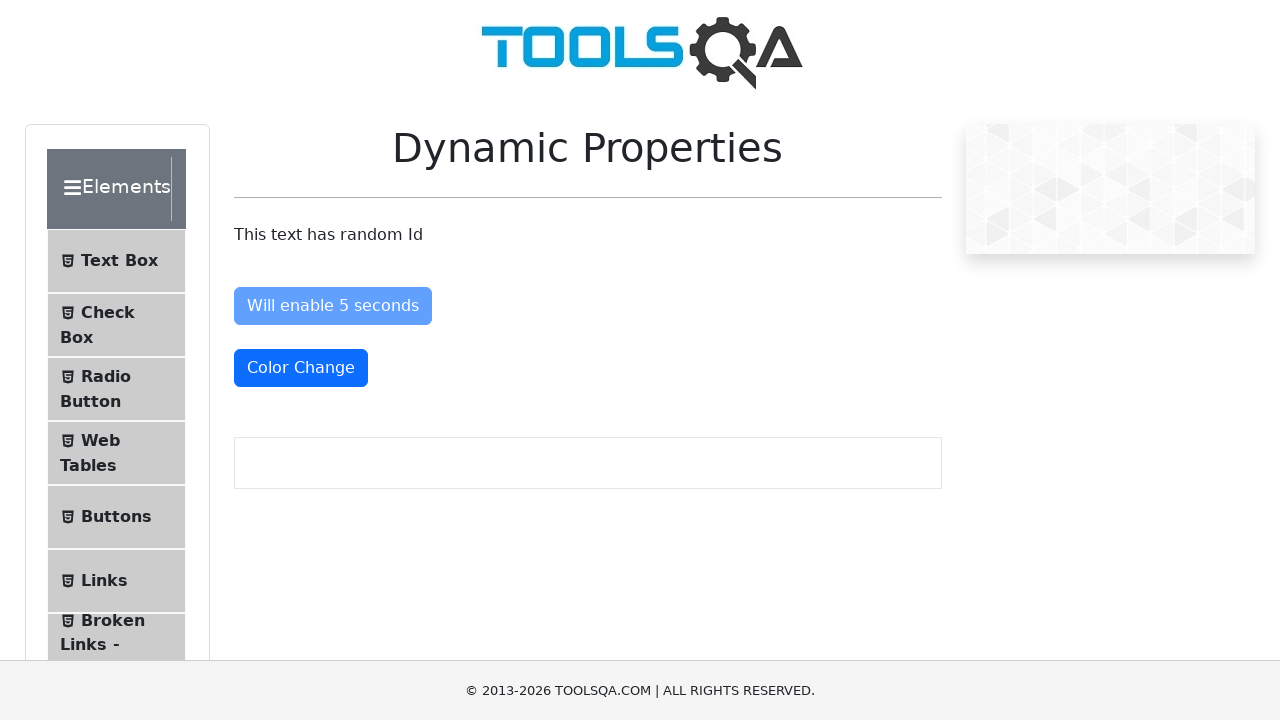

Navigated to Dynamic Properties test page
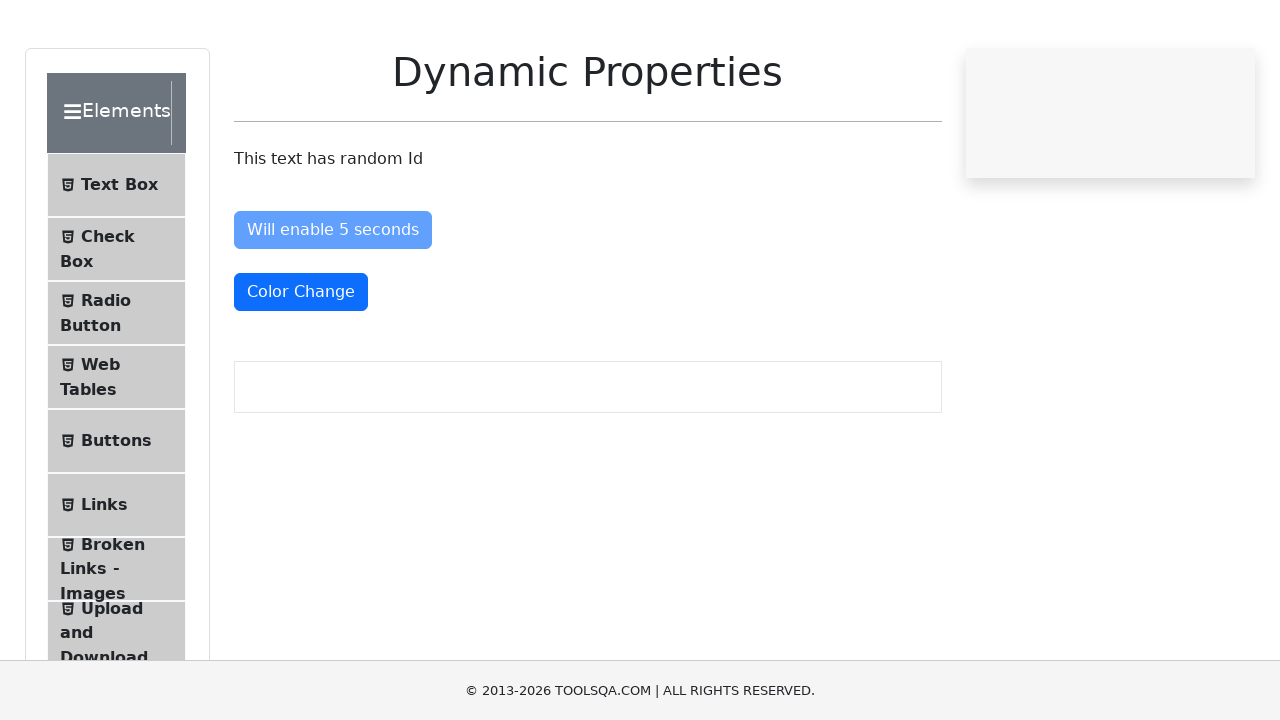

Located color change button element
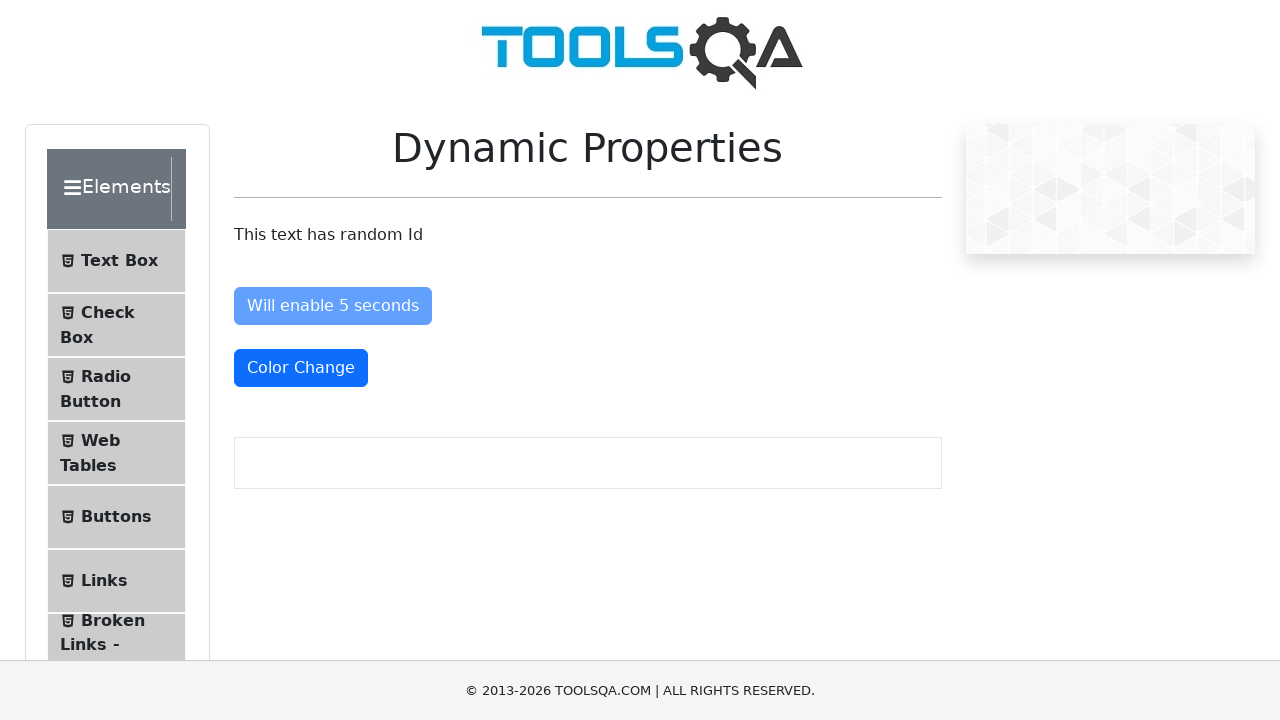

Retrieved initial button color: rgb(255, 255, 255)
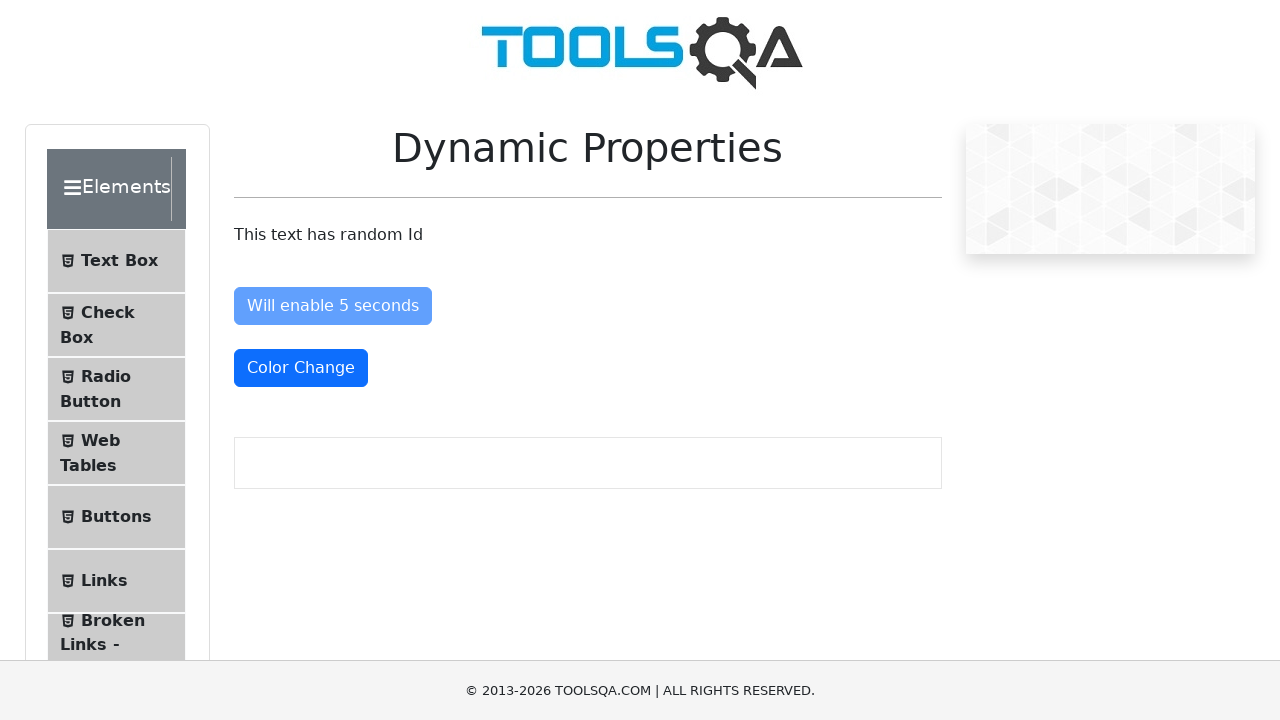

Button color changed after 5 seconds
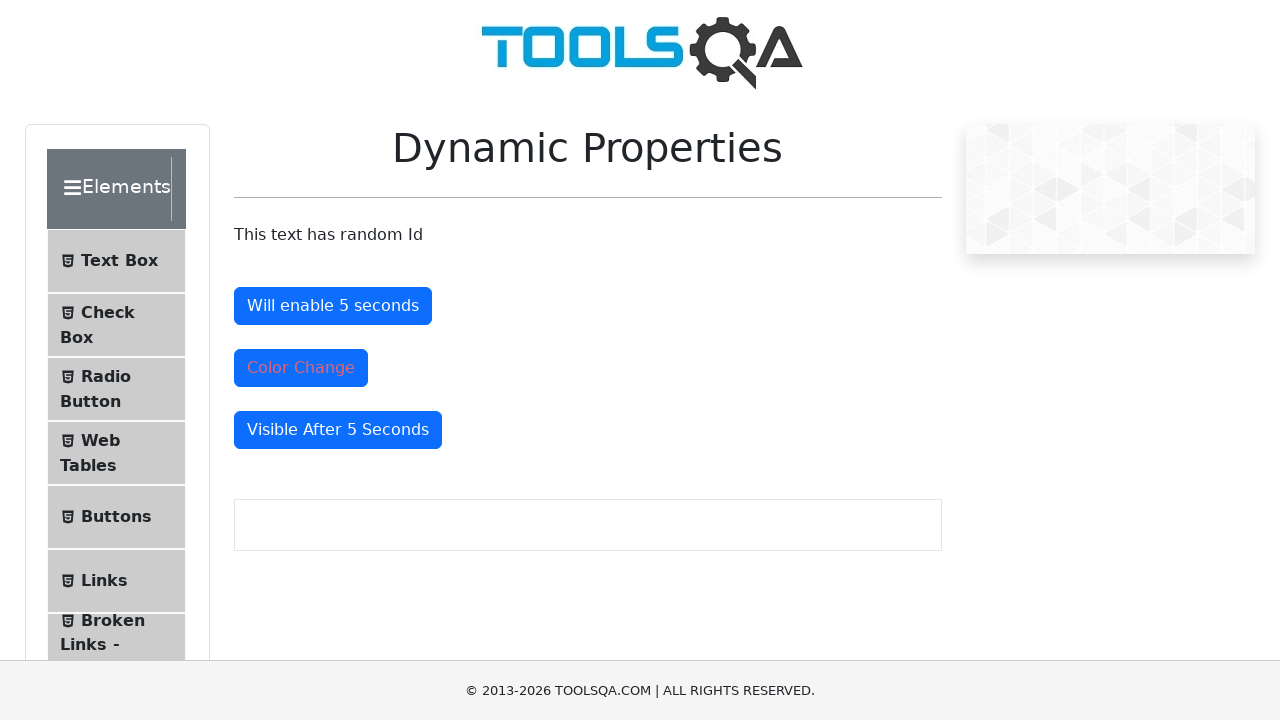

Hidden button became visible after 5 seconds
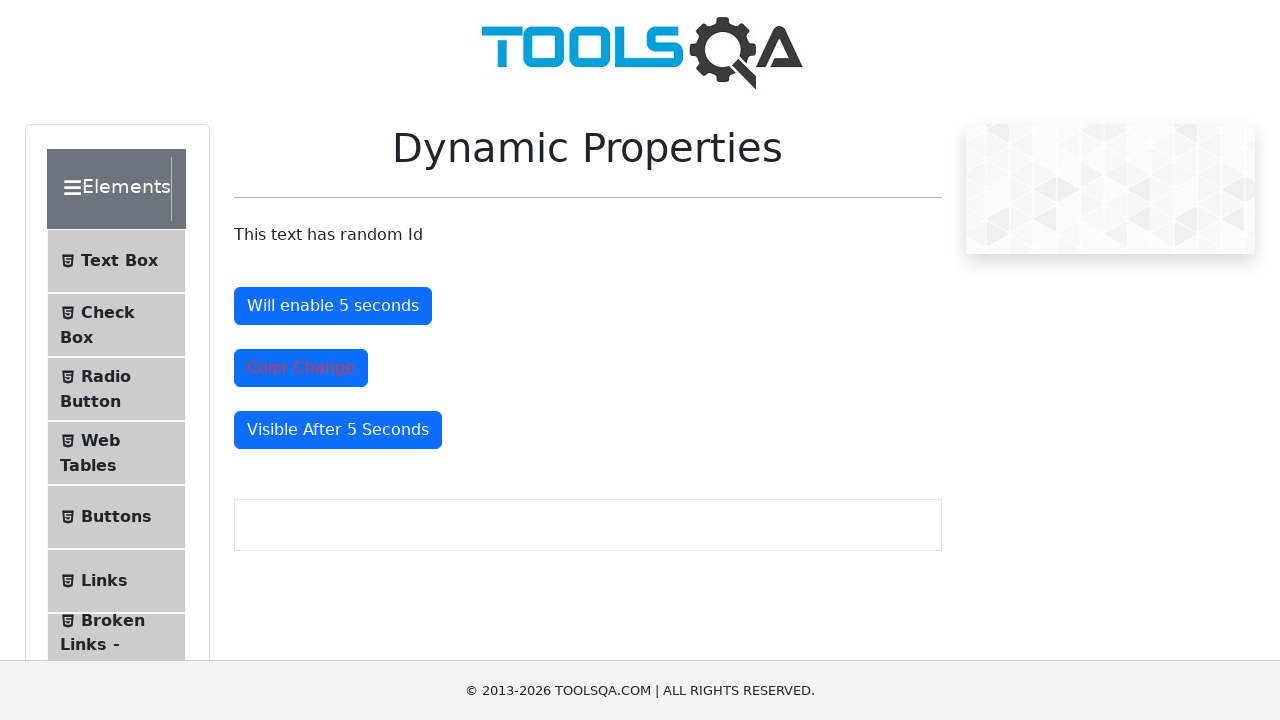

Verified that hidden button is now visible
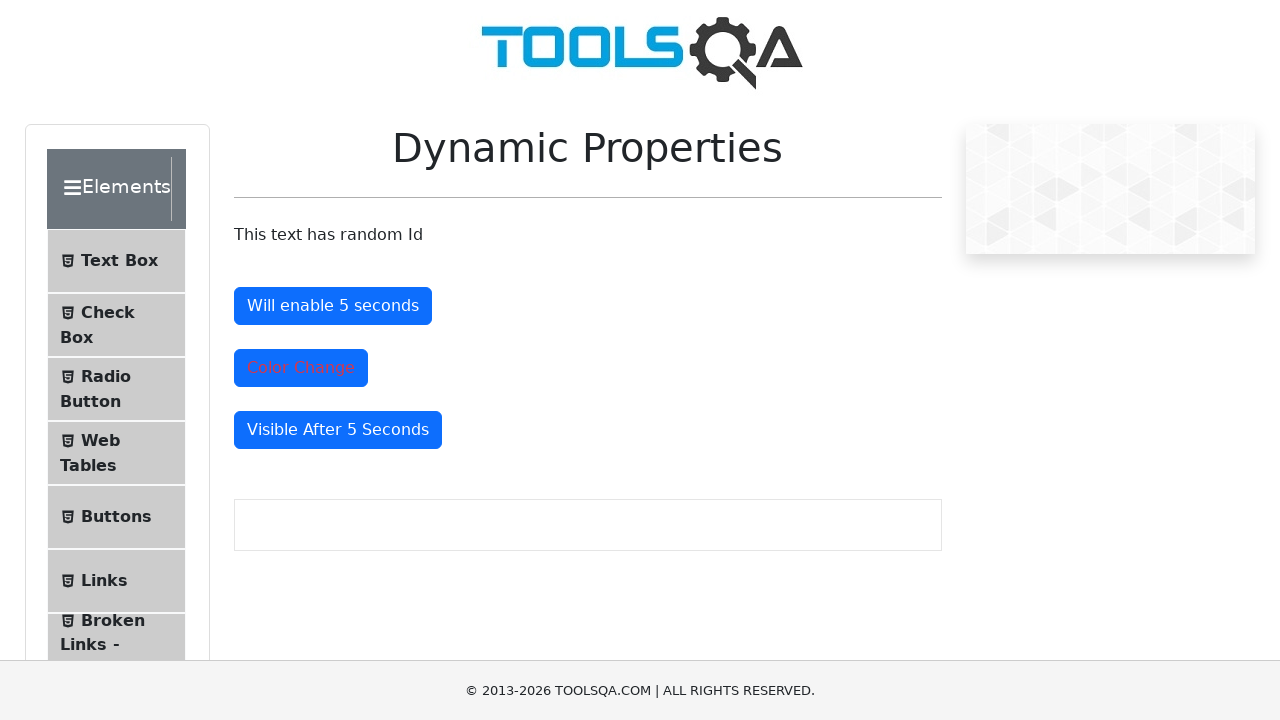

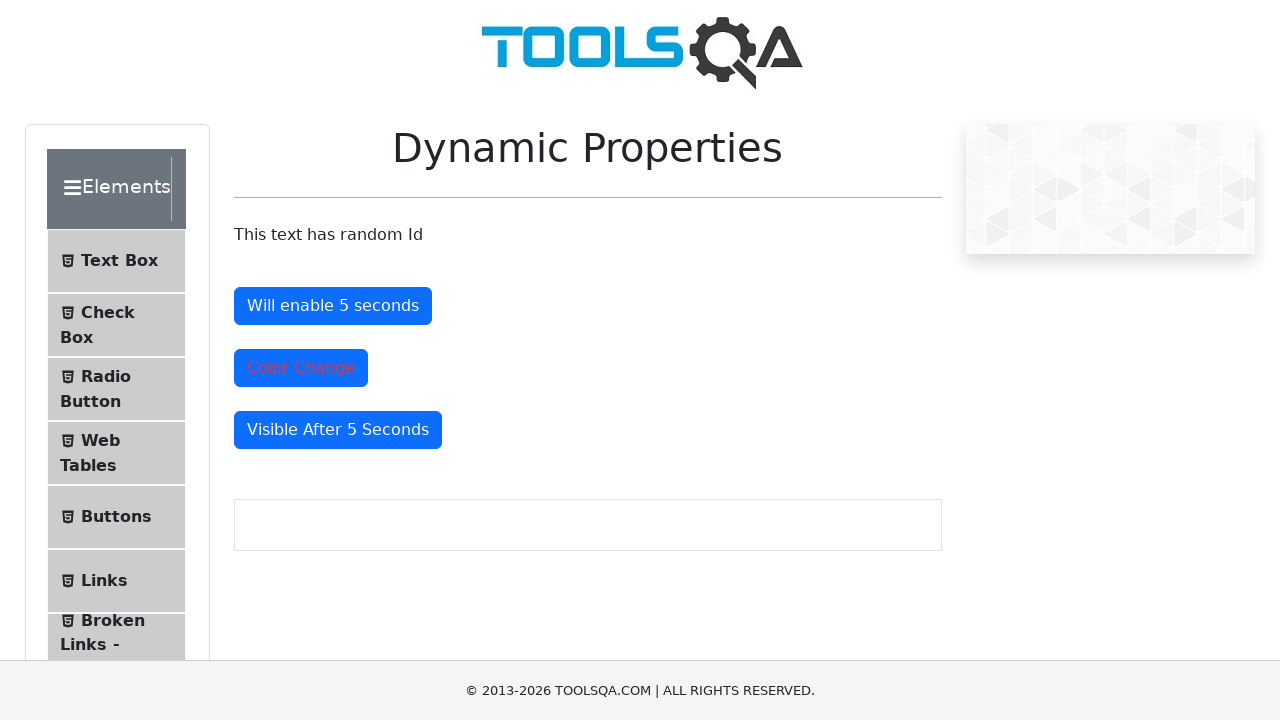